Tests that Clear completed button is hidden when there are no completed items

Starting URL: https://demo.playwright.dev/todomvc

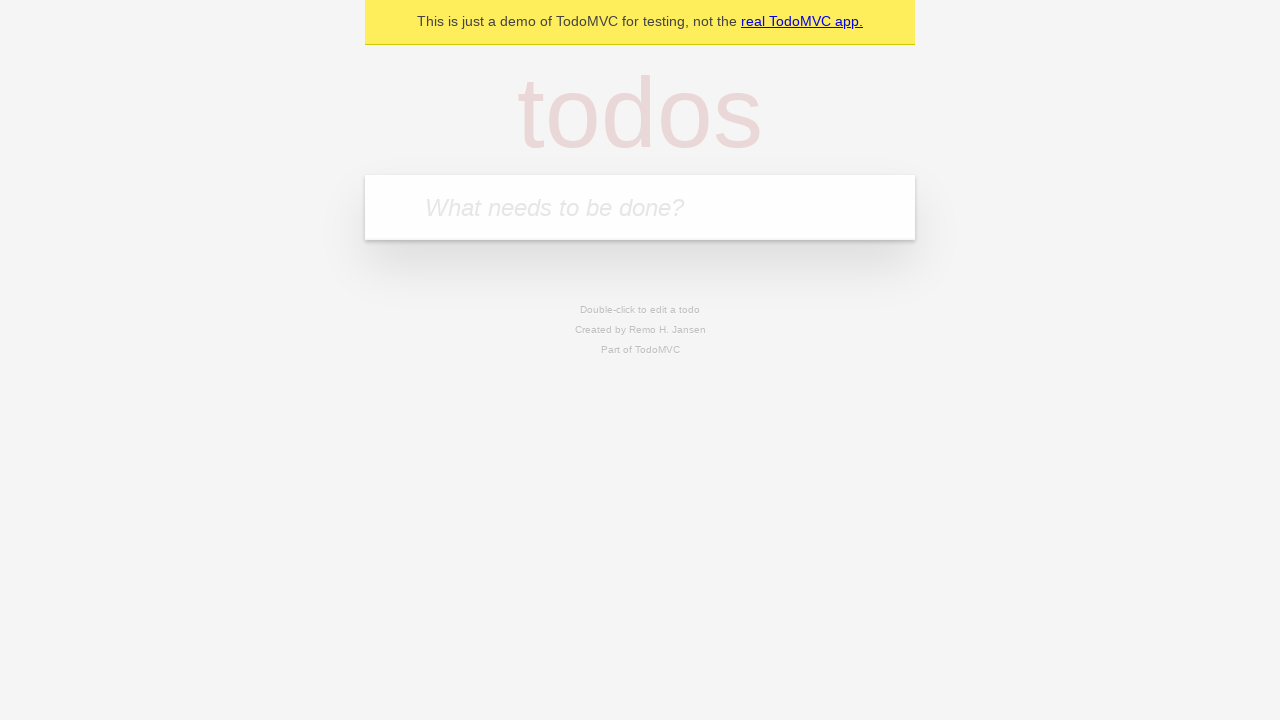

Filled todo input with 'buy some cheese' on internal:attr=[placeholder="What needs to be done?"i]
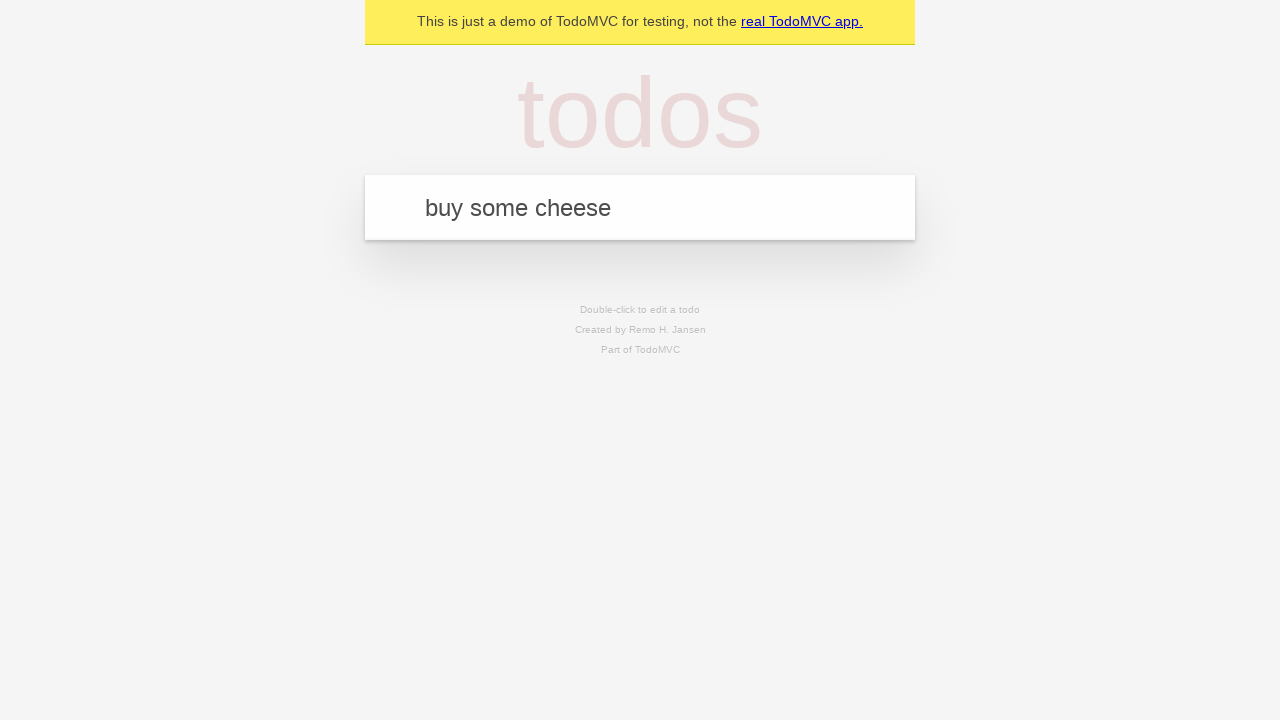

Pressed Enter to create first todo on internal:attr=[placeholder="What needs to be done?"i]
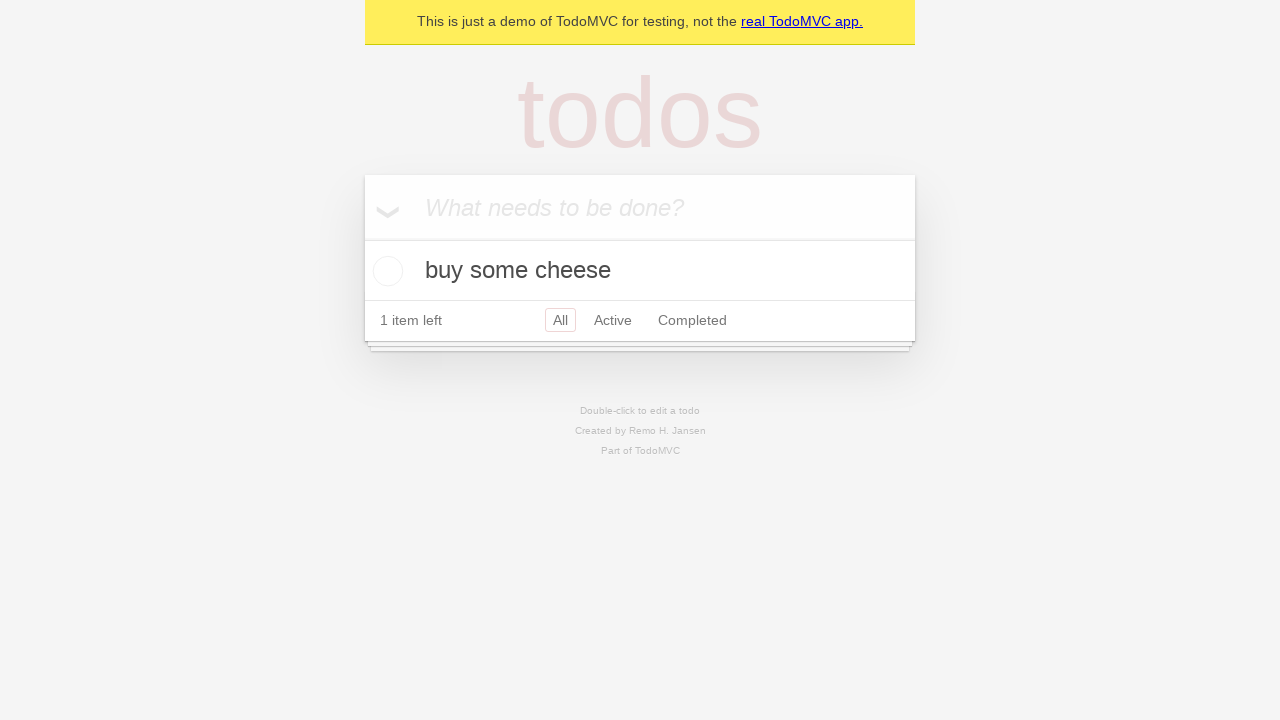

Filled todo input with 'feed the cat' on internal:attr=[placeholder="What needs to be done?"i]
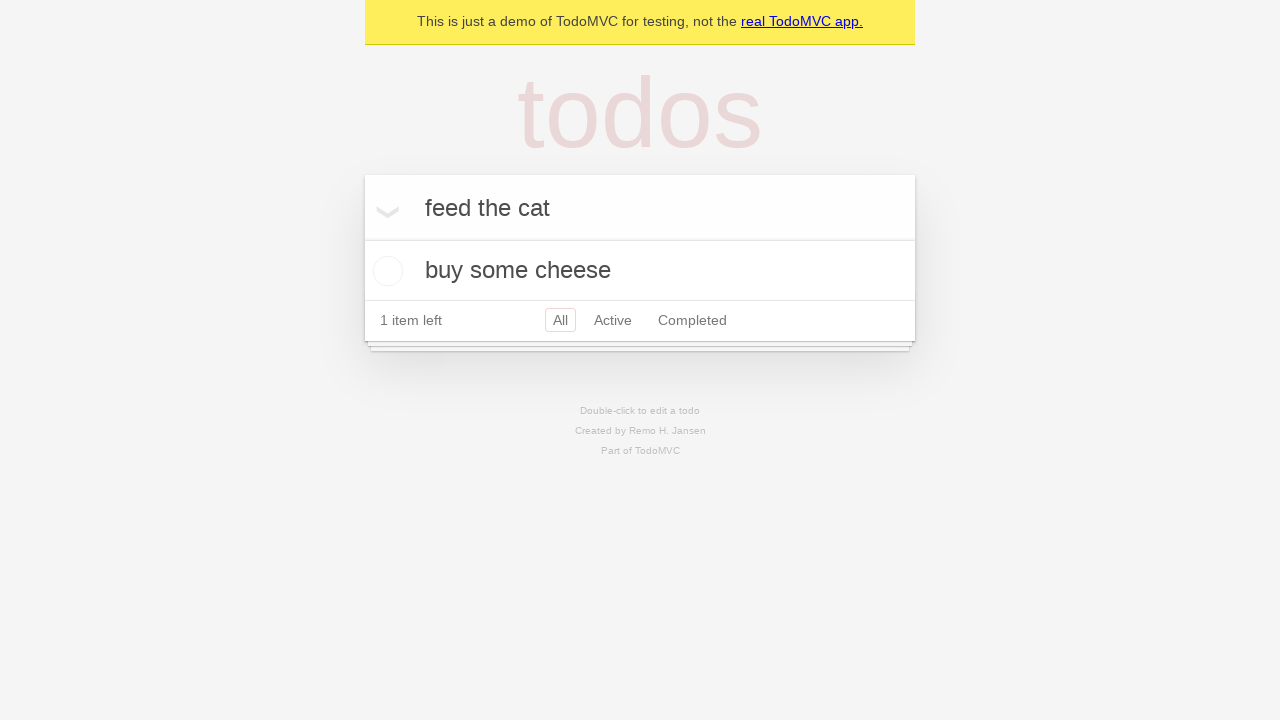

Pressed Enter to create second todo on internal:attr=[placeholder="What needs to be done?"i]
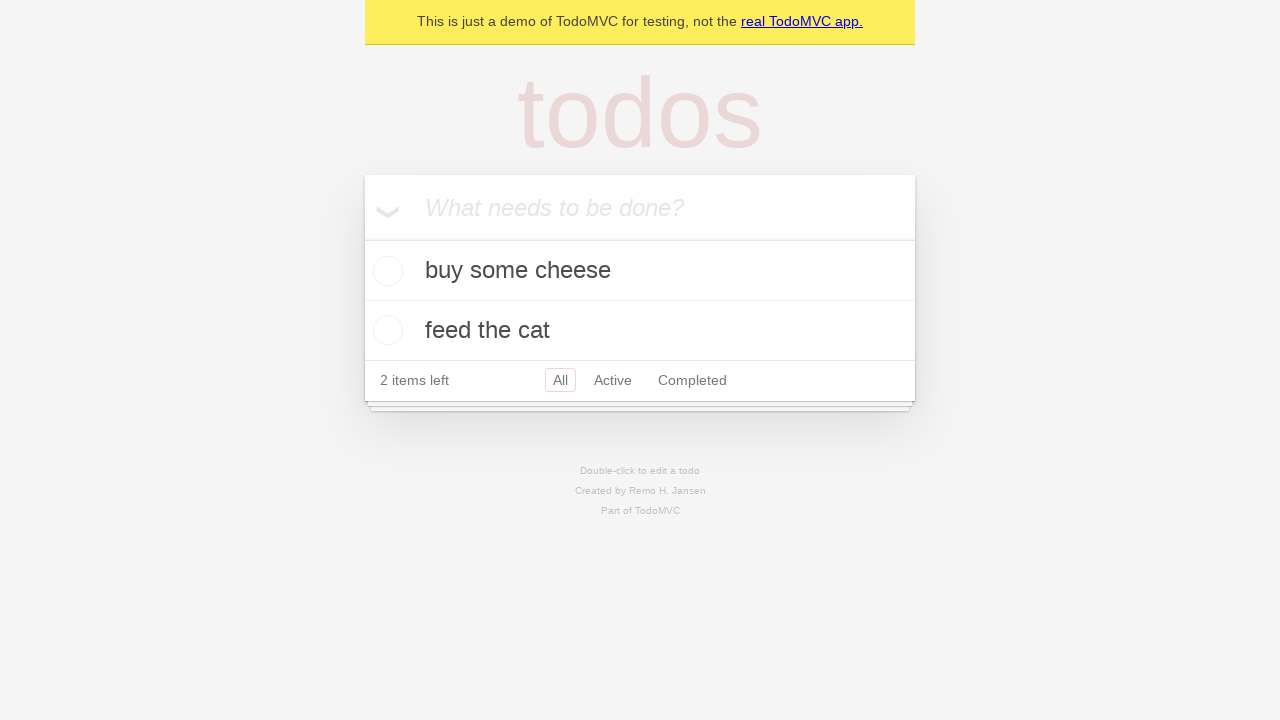

Filled todo input with 'book a doctors appointment' on internal:attr=[placeholder="What needs to be done?"i]
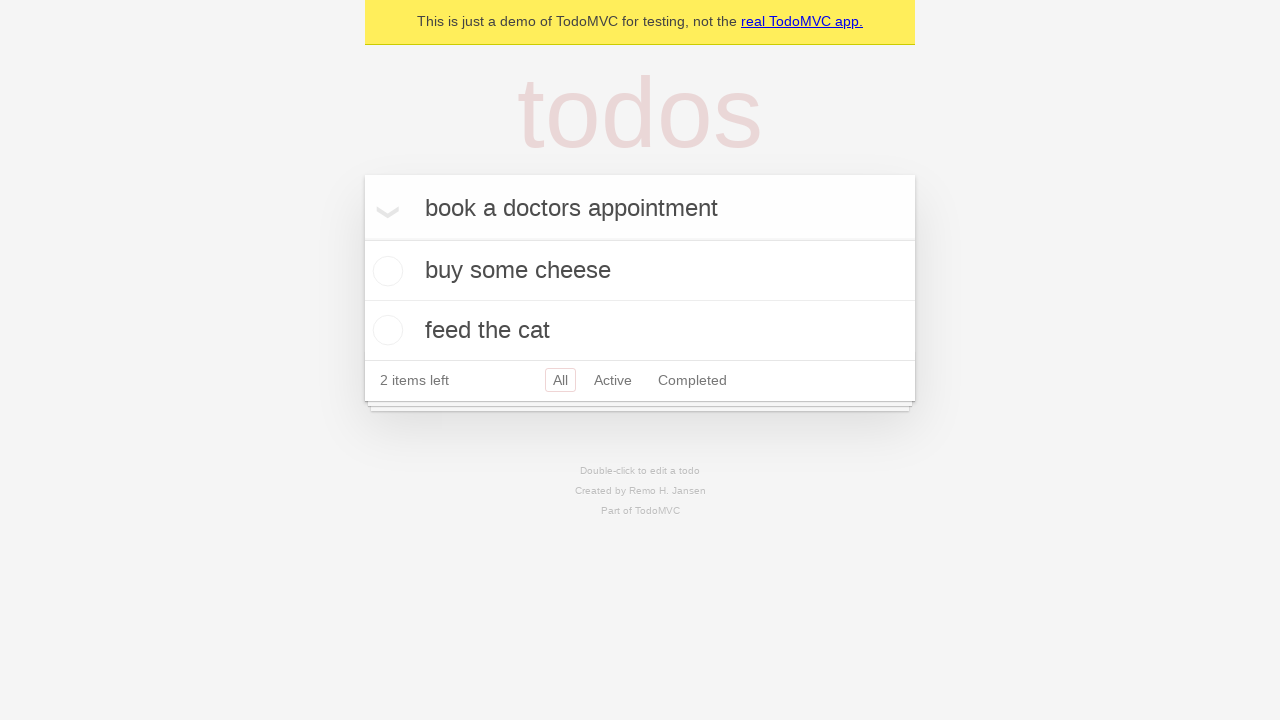

Pressed Enter to create third todo on internal:attr=[placeholder="What needs to be done?"i]
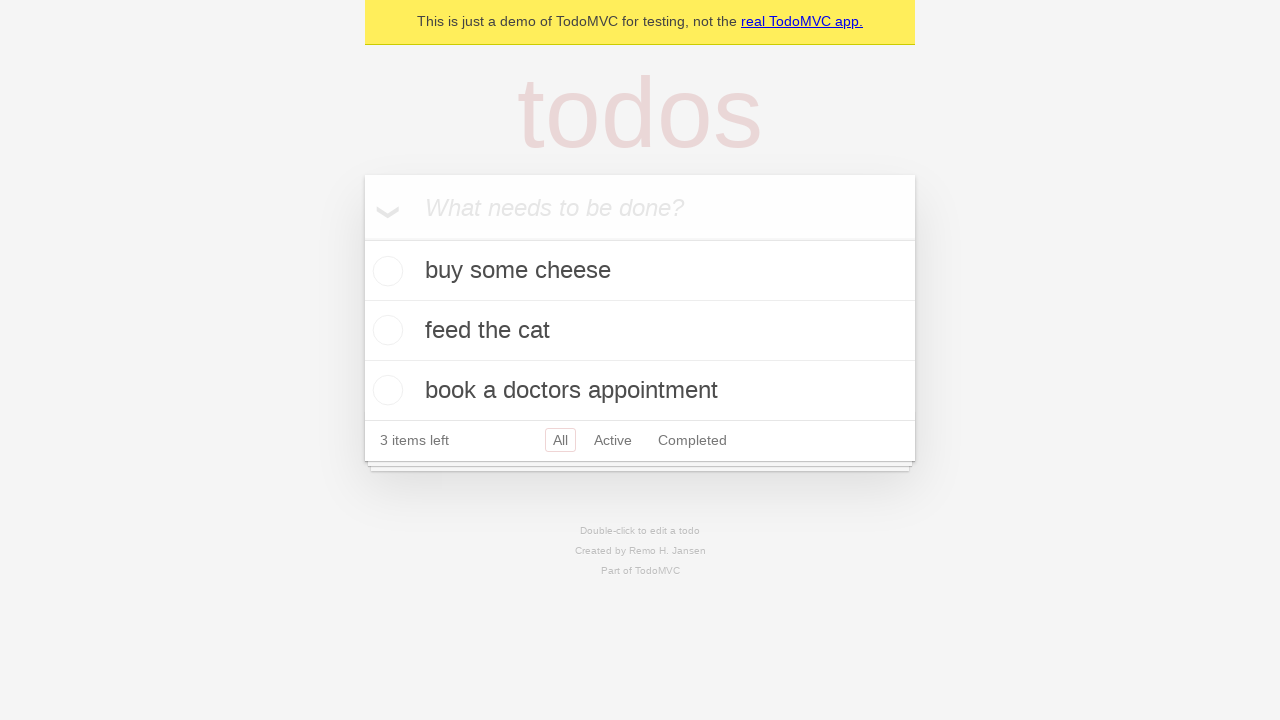

Checked first todo as completed at (385, 271) on .todo-list li .toggle >> nth=0
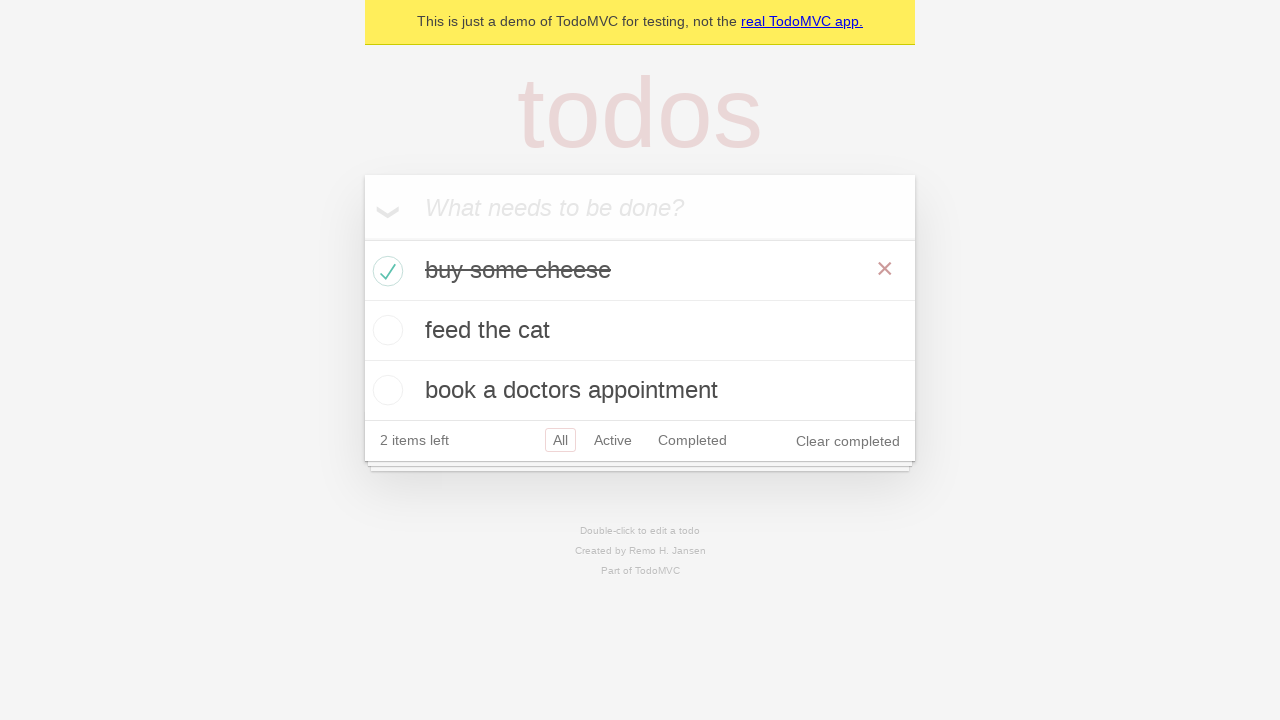

Clicked 'Clear completed' button to remove completed todo at (848, 441) on internal:role=button[name="Clear completed"i]
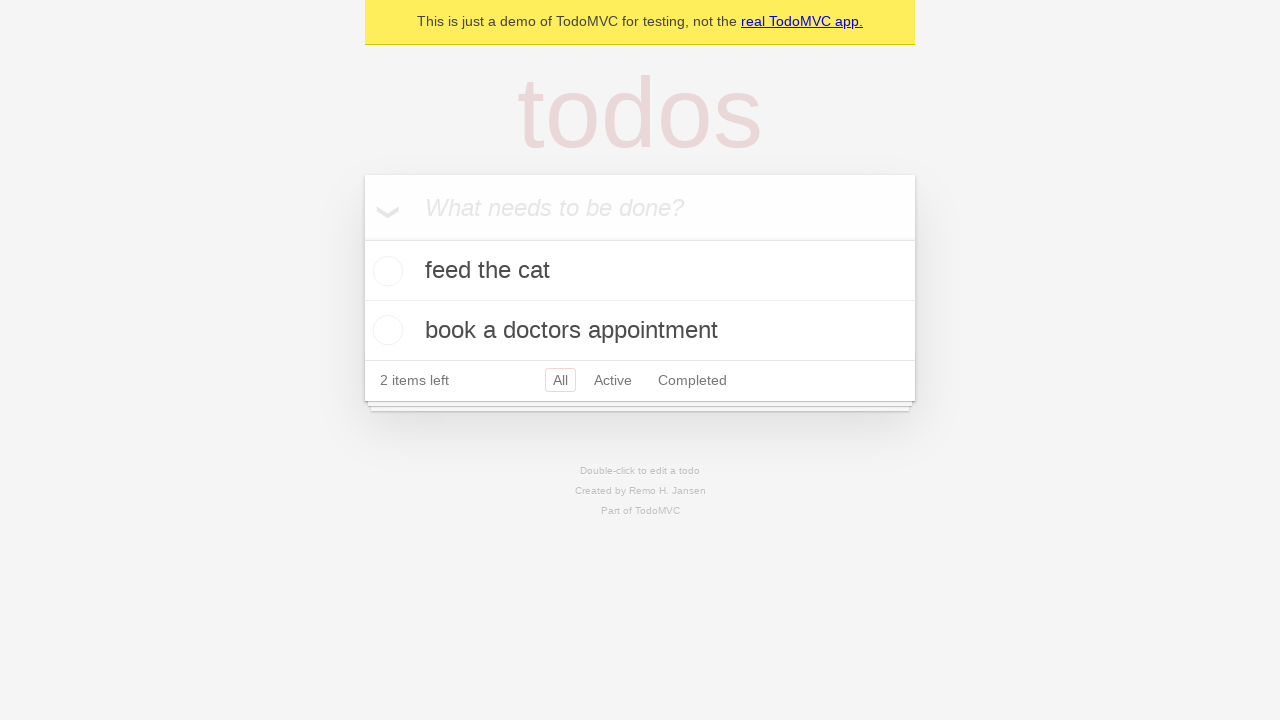

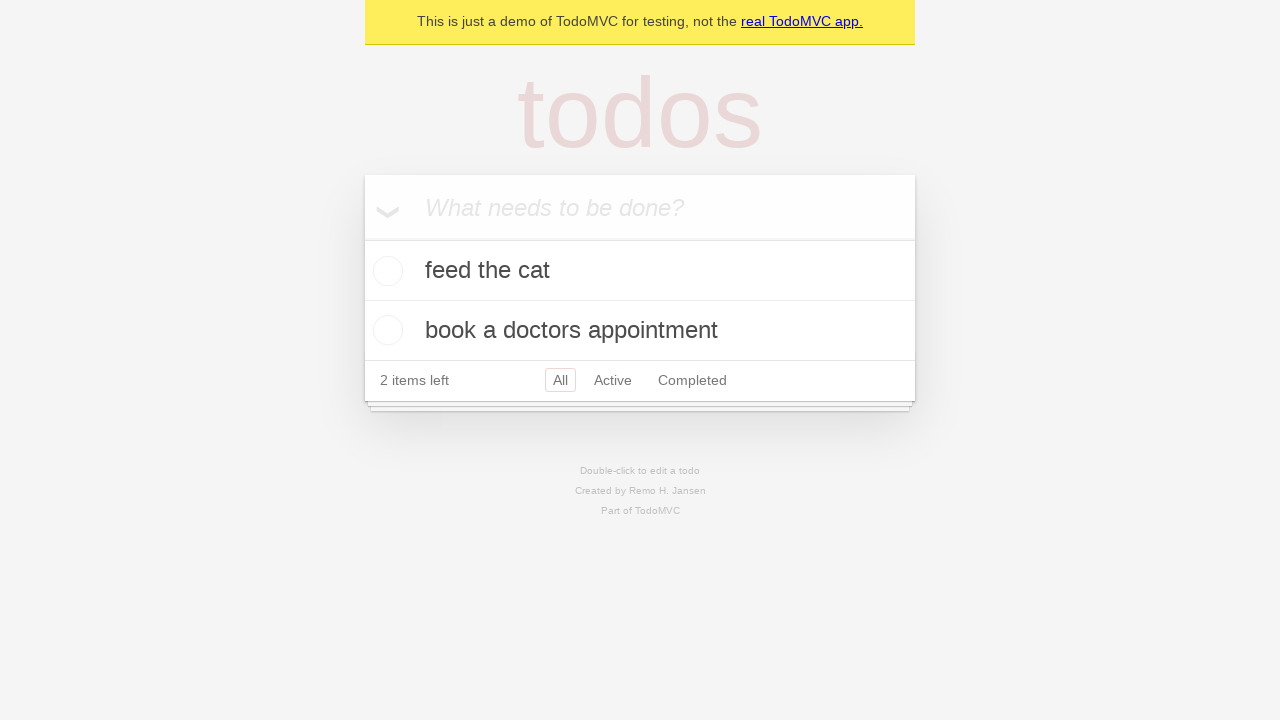